Tests the click action on a button using Selenium Actions class equivalent, navigating to the DemoQA buttons page and clicking the "Click Me" button.

Starting URL: https://demoqa.com/buttons

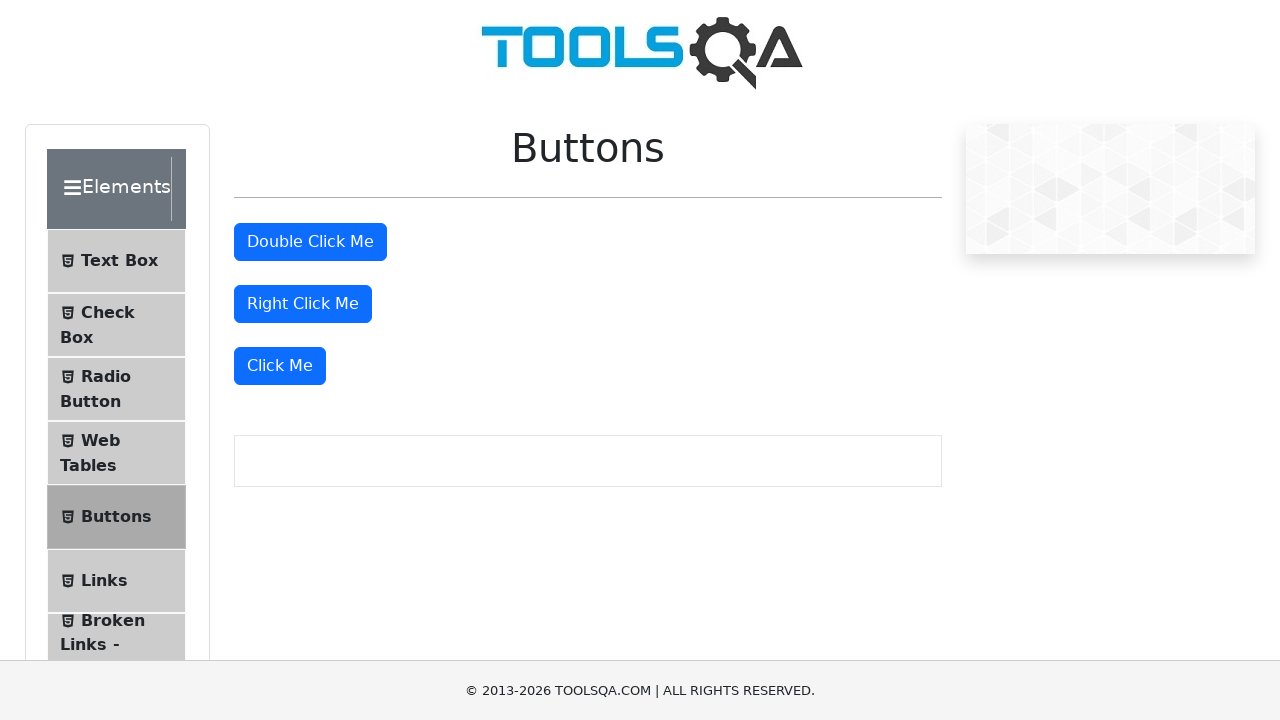

Waited for 'Click Me' button to become visible on DemoQA buttons page
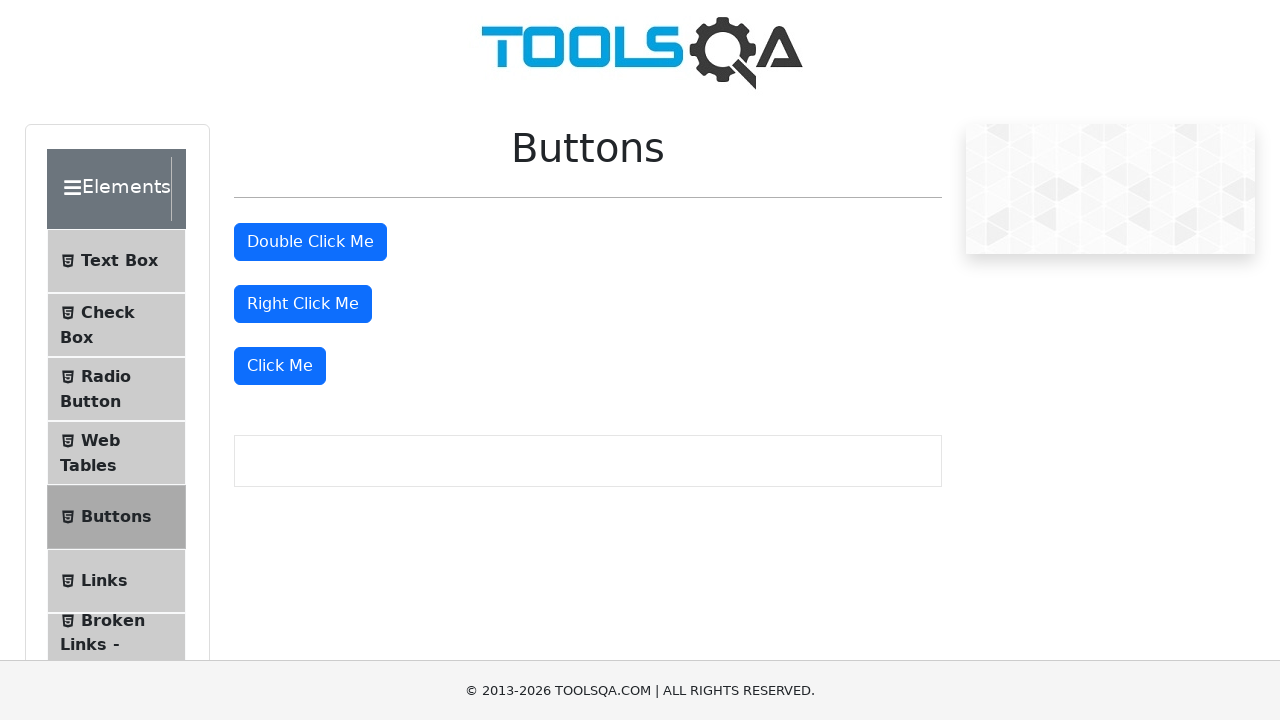

Clicked the 'Click Me' button at (280, 366) on xpath=//button[text()='Click Me']
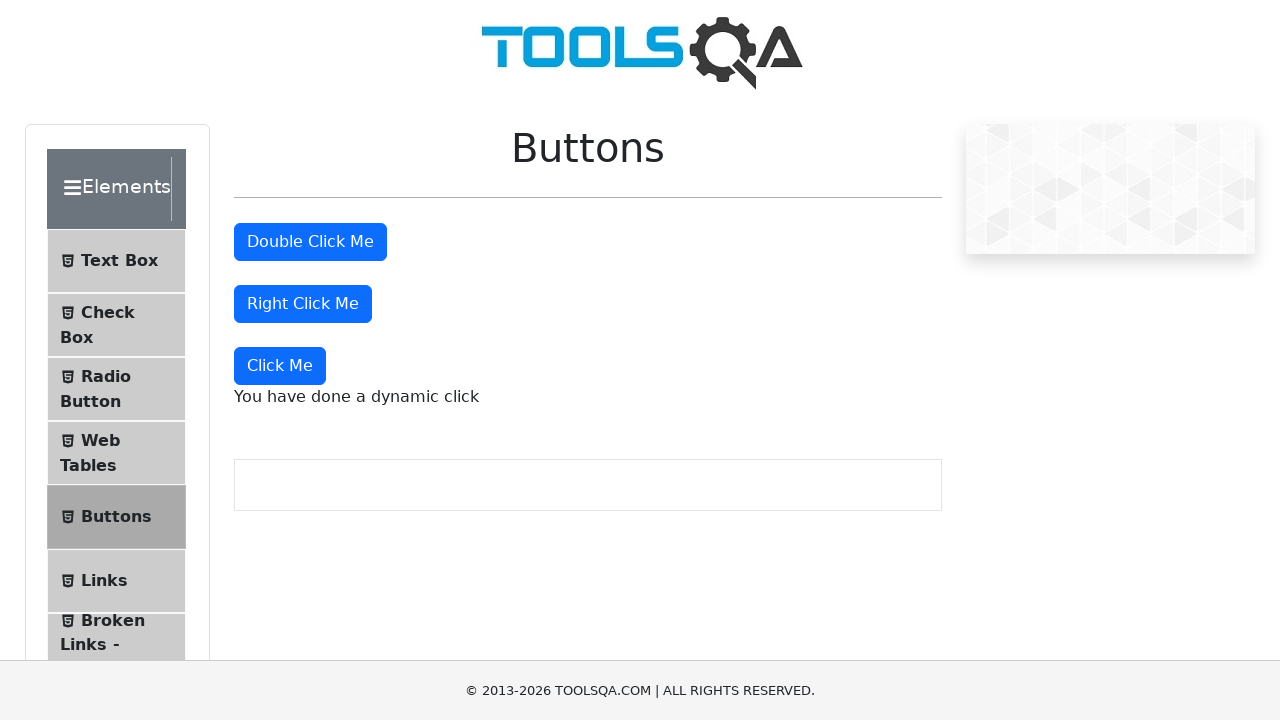

Waited 2 seconds to observe the result of button click
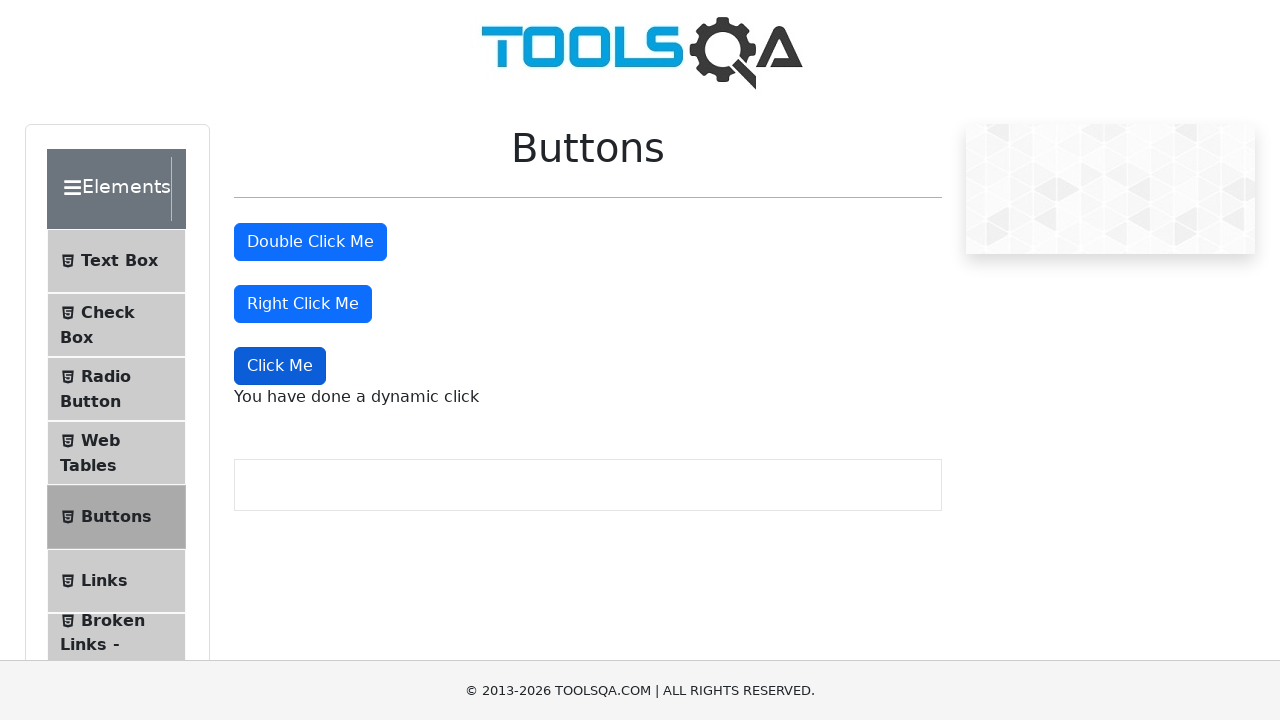

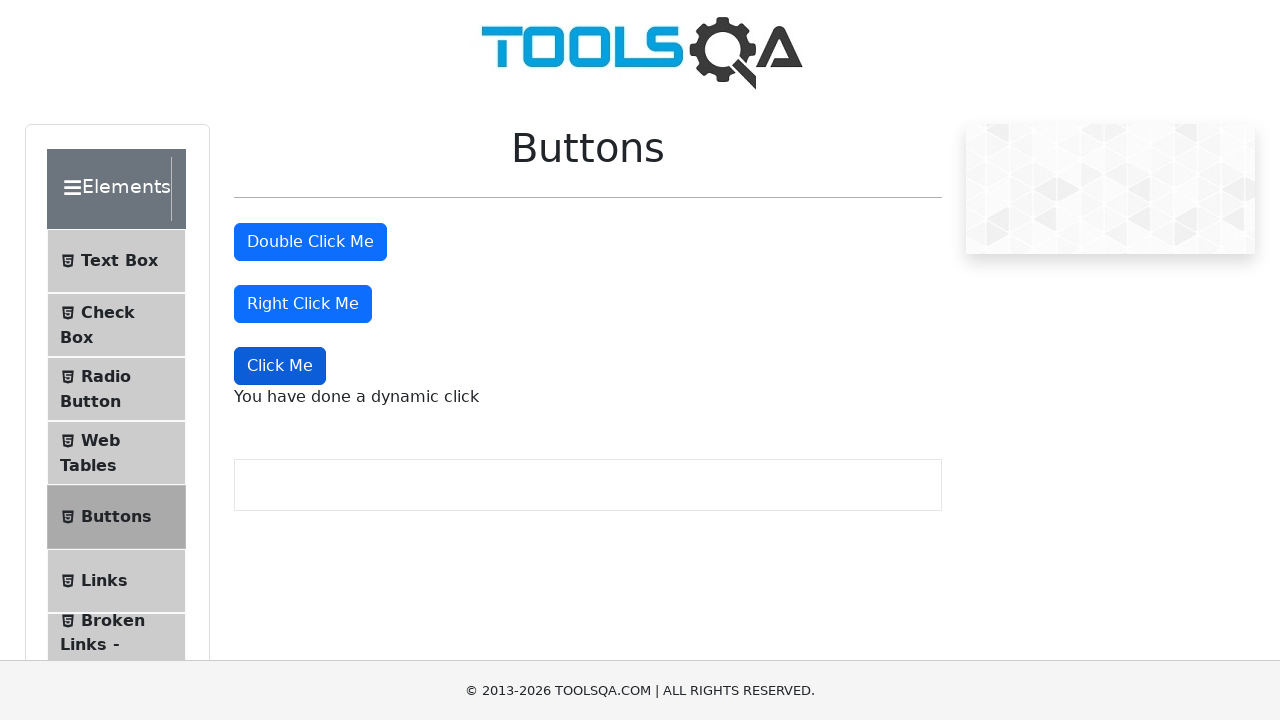